Tests the Switch Window page by clicking on it, triggering an alert, accepting it, and clicking the new tab button

Starting URL: https://formy-project.herokuapp.com/

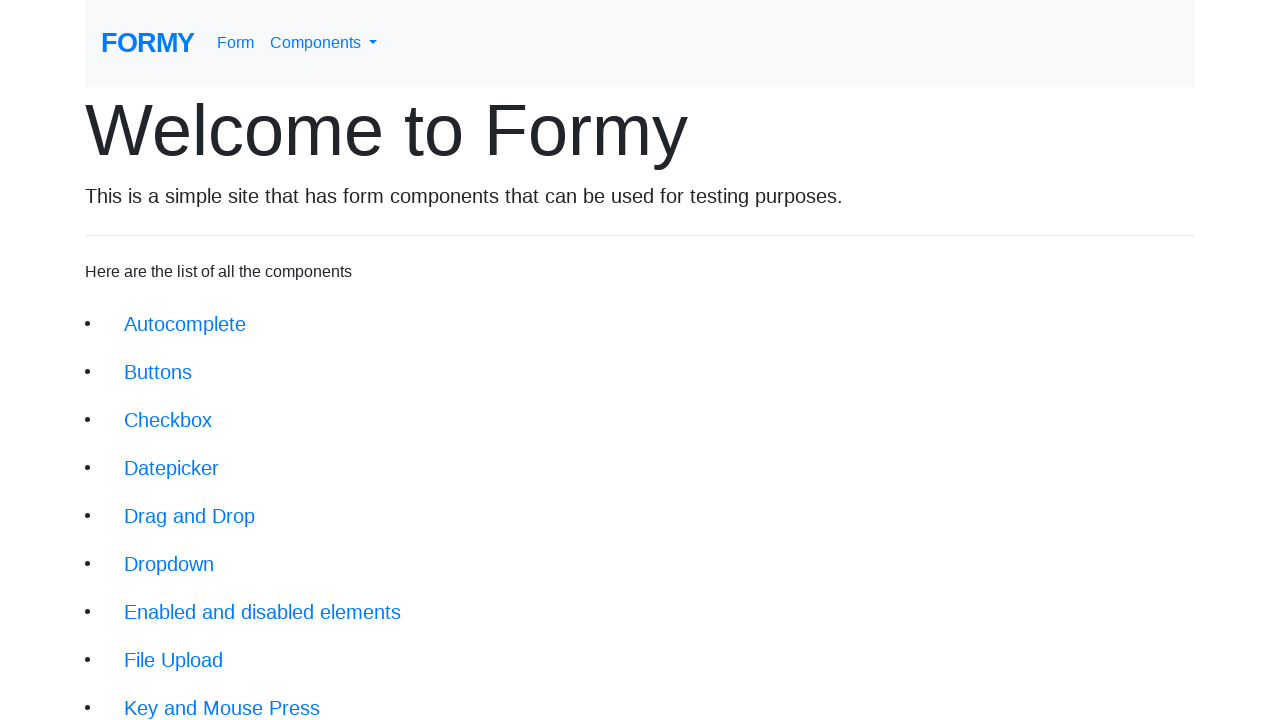

Clicked on Switch Window link at (191, 648) on a.btn.btn-lg:text('Switch Window')
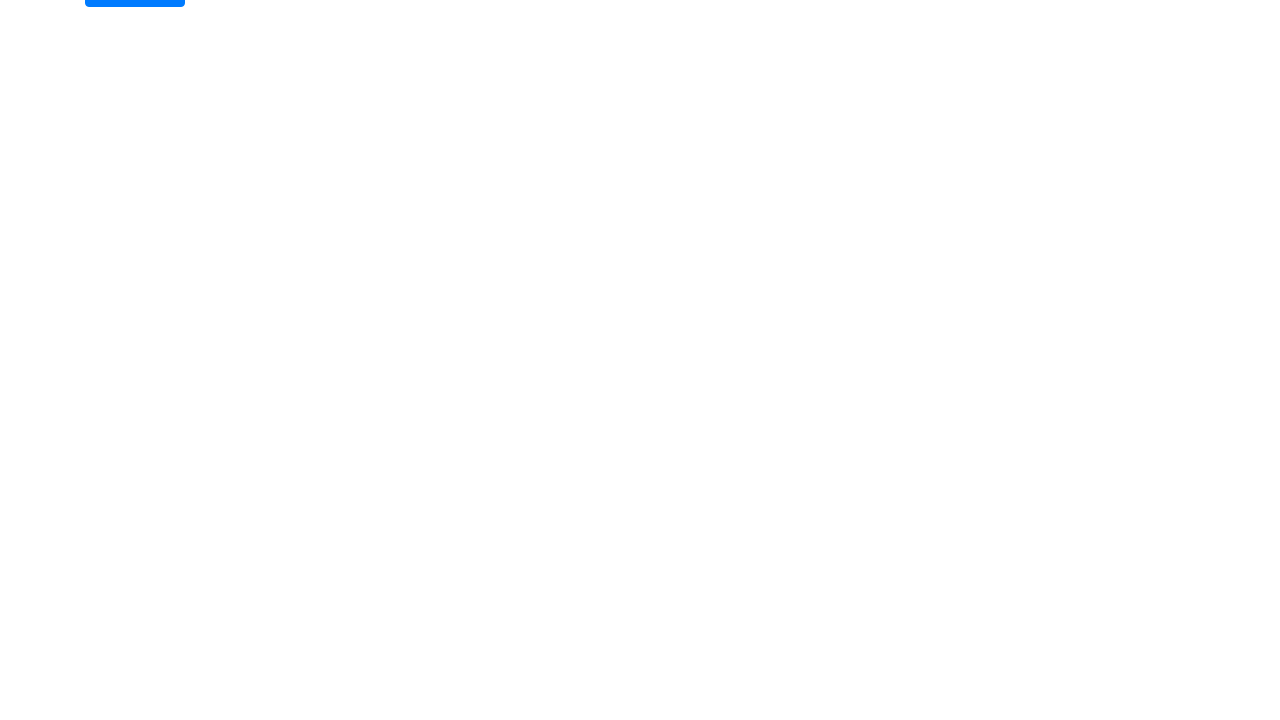

Switch Window page loaded
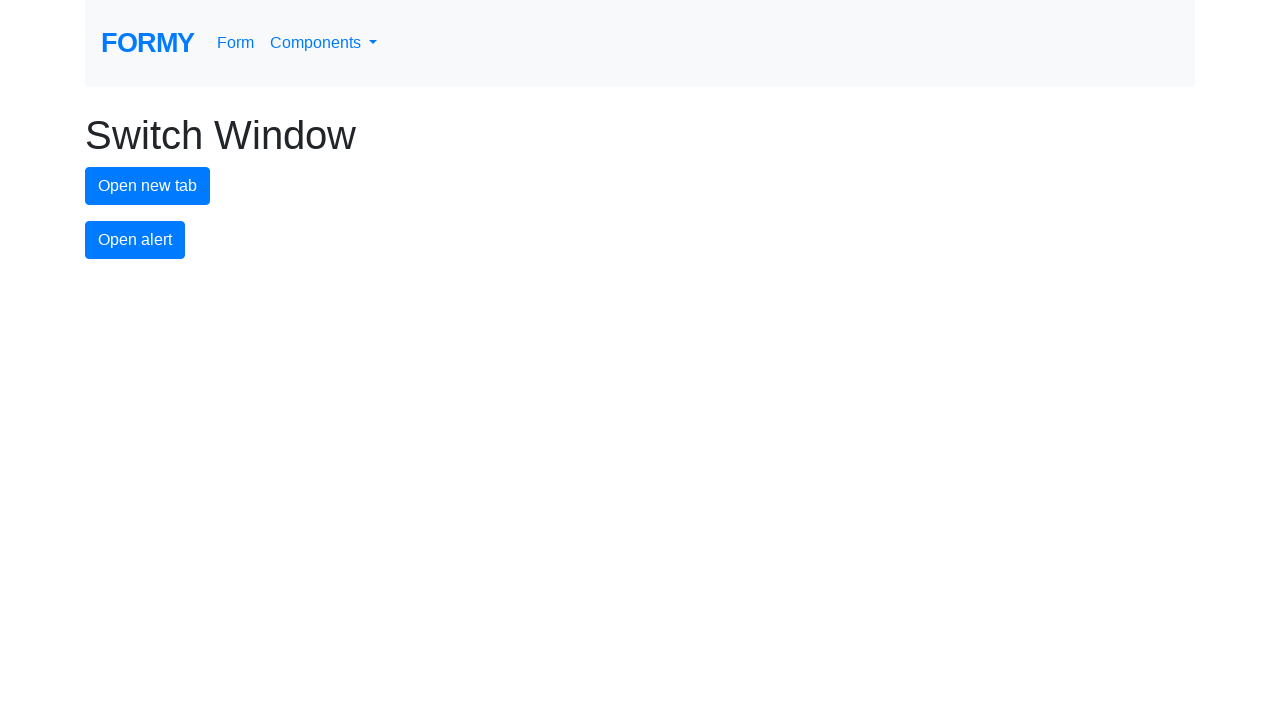

Set up alert dialog handler to accept dialogs
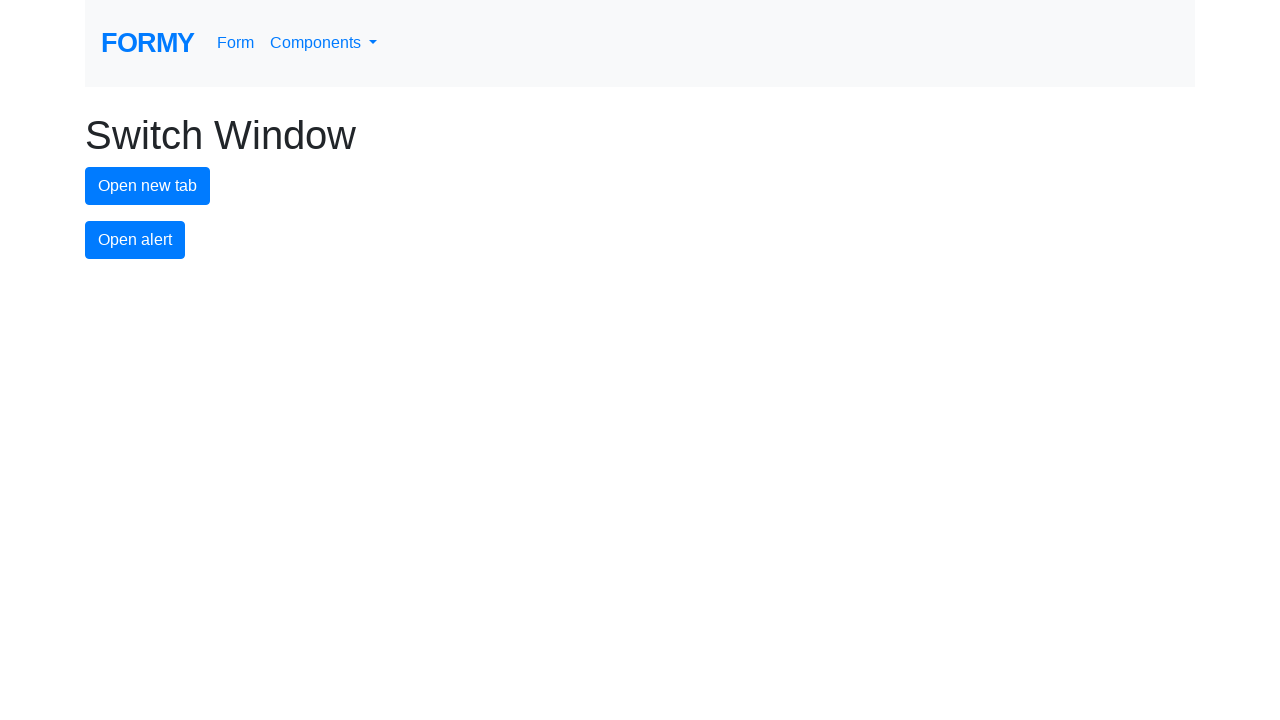

Clicked alert button and accepted the alert dialog at (135, 240) on #alert-button
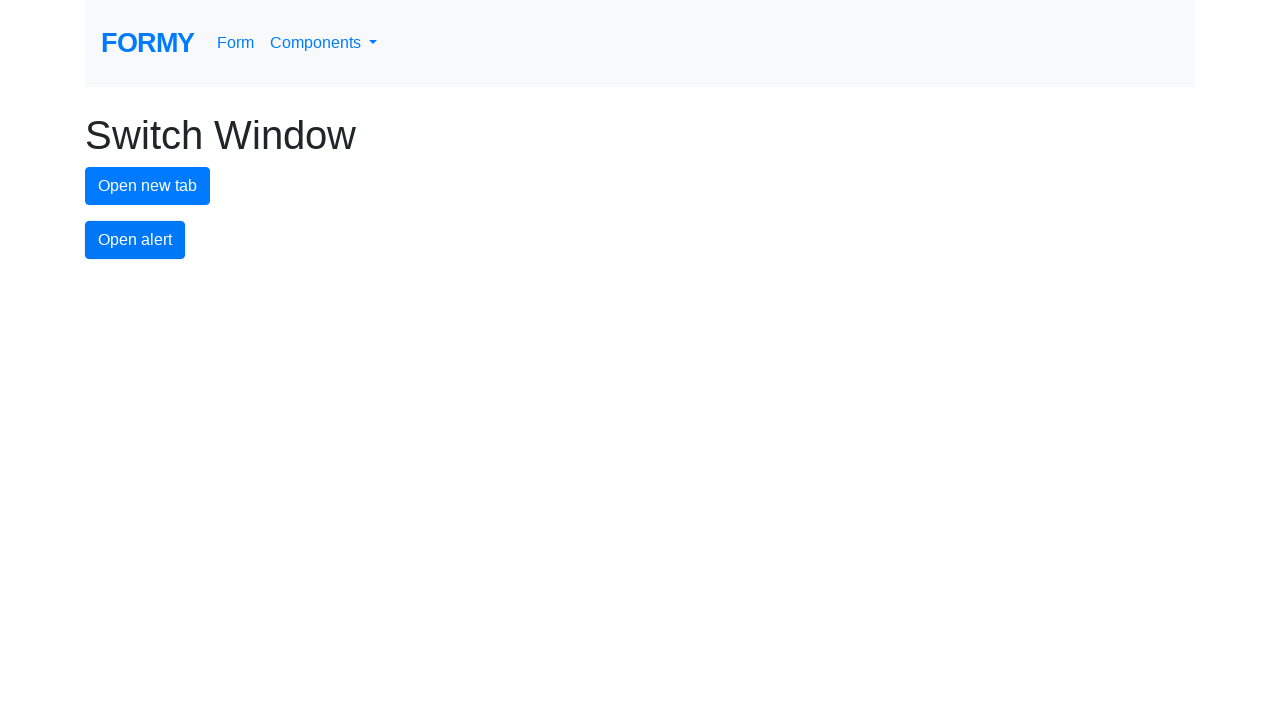

Clicked new tab button at (148, 186) on #new-tab-button
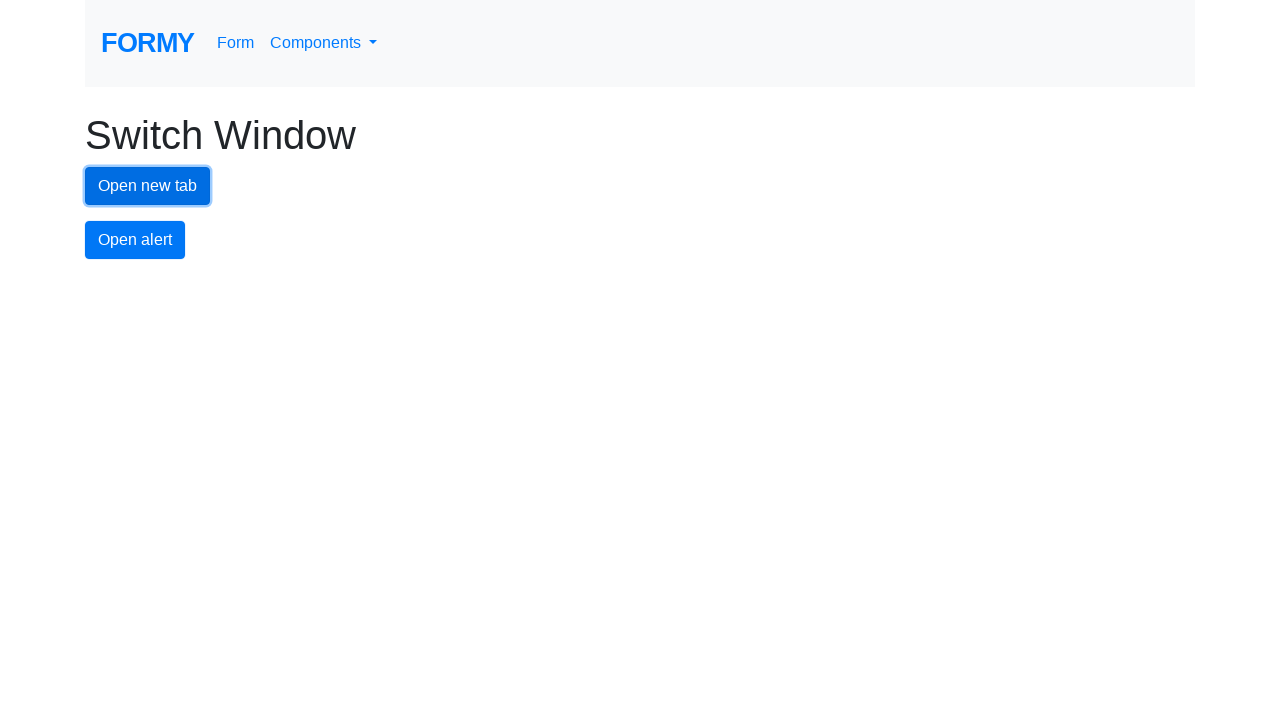

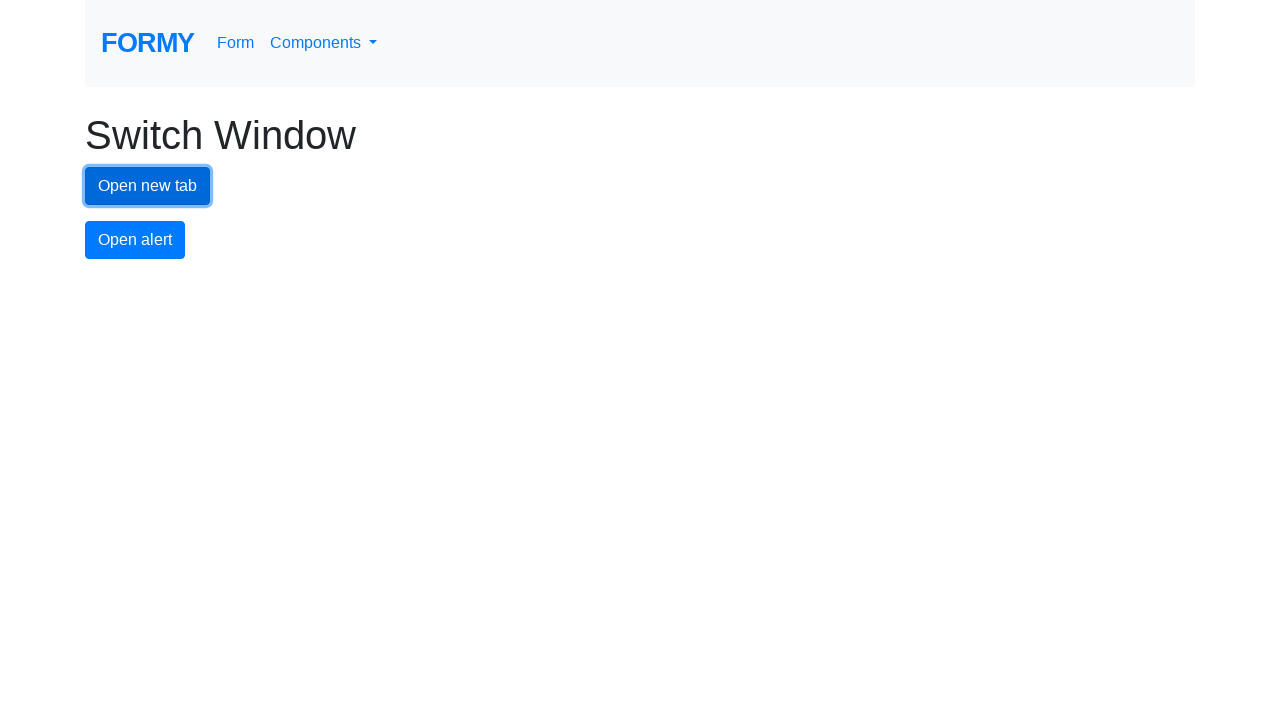